Tests form validation and password reset functionality by attempting login with invalid credentials, then filling out the password reset form

Starting URL: https://rahulshettyacademy.com/locatorspractice/

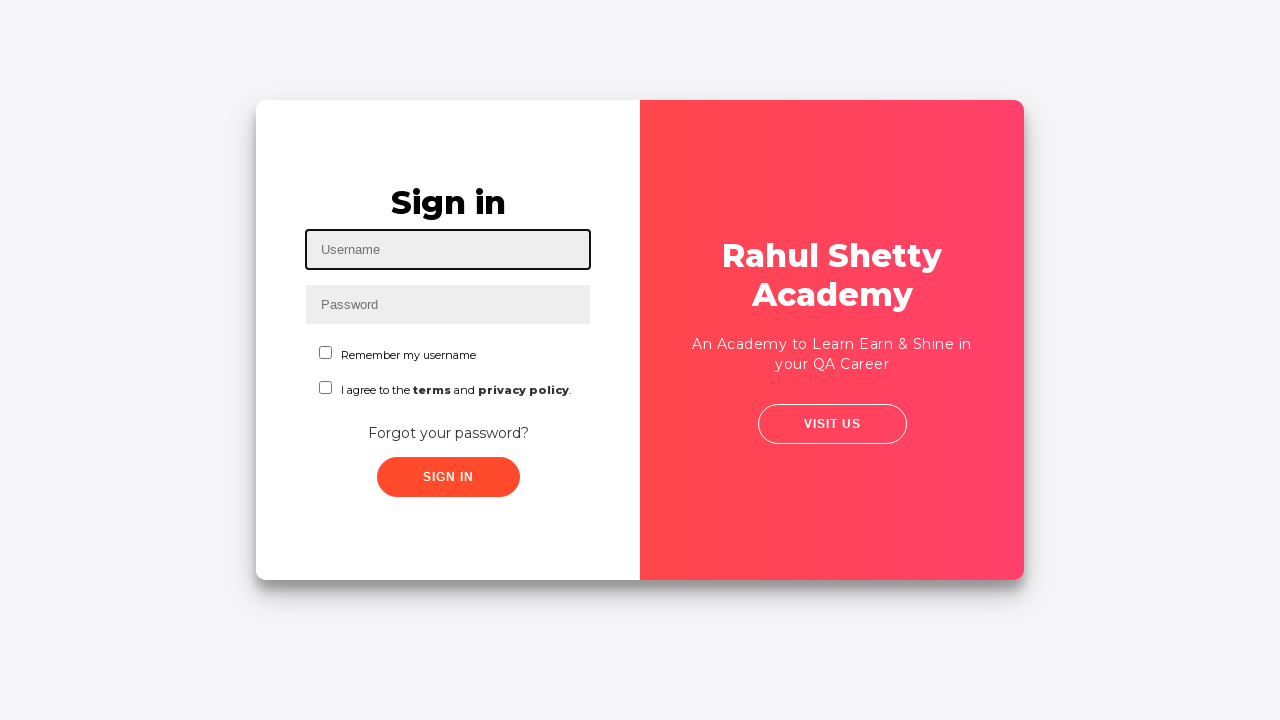

Filled username field with 'shubh' on #inputUsername
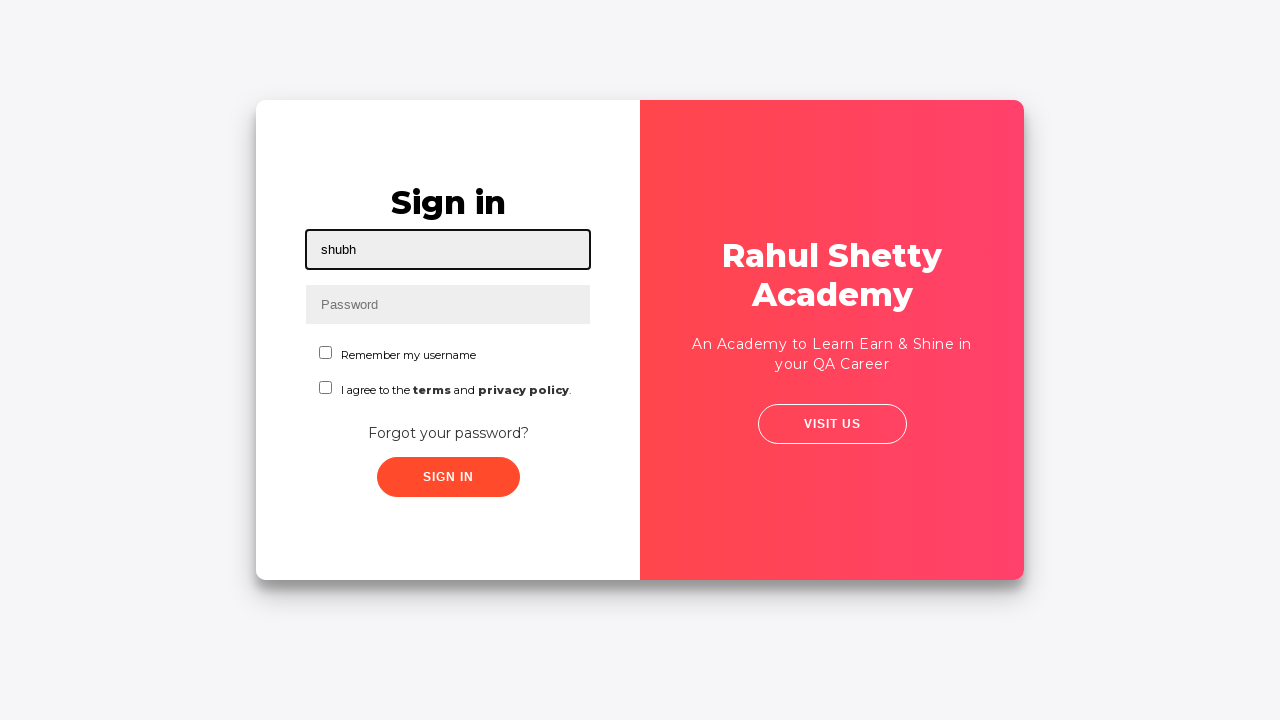

Filled password field with 'Test123' on input[name='inputPassword']
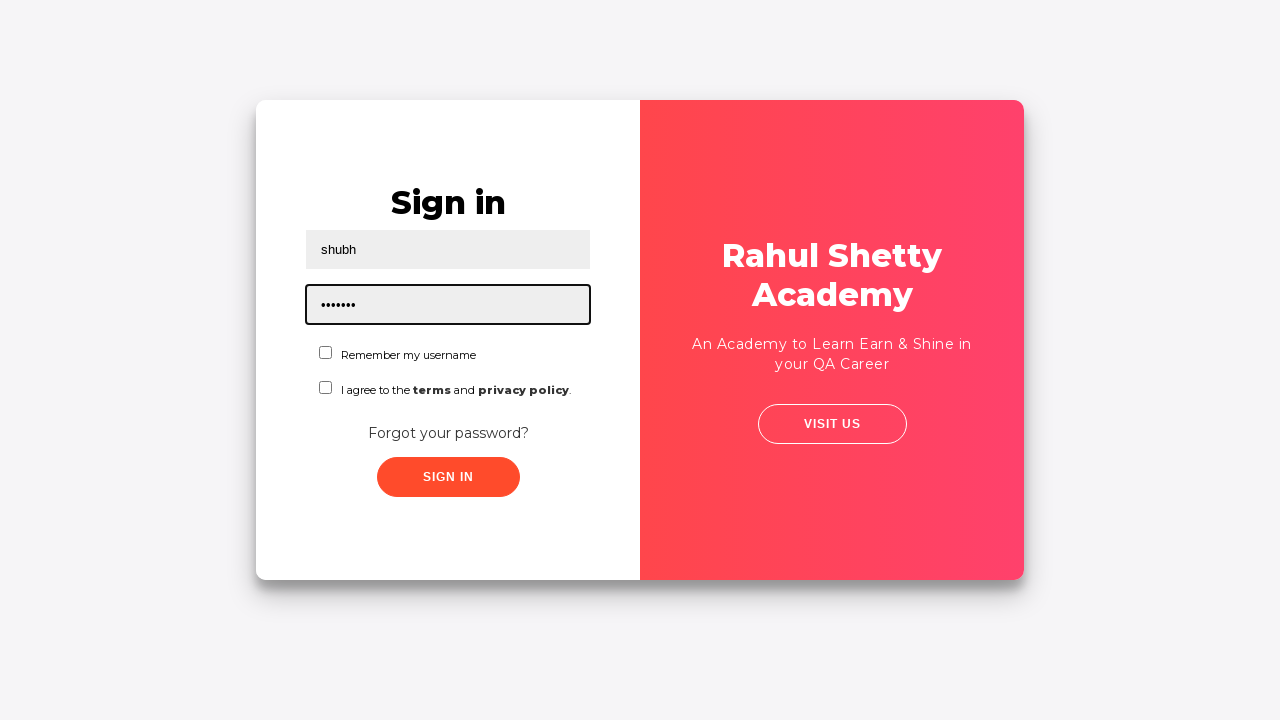

Clicked submit button to attempt login with invalid credentials at (448, 477) on .submit
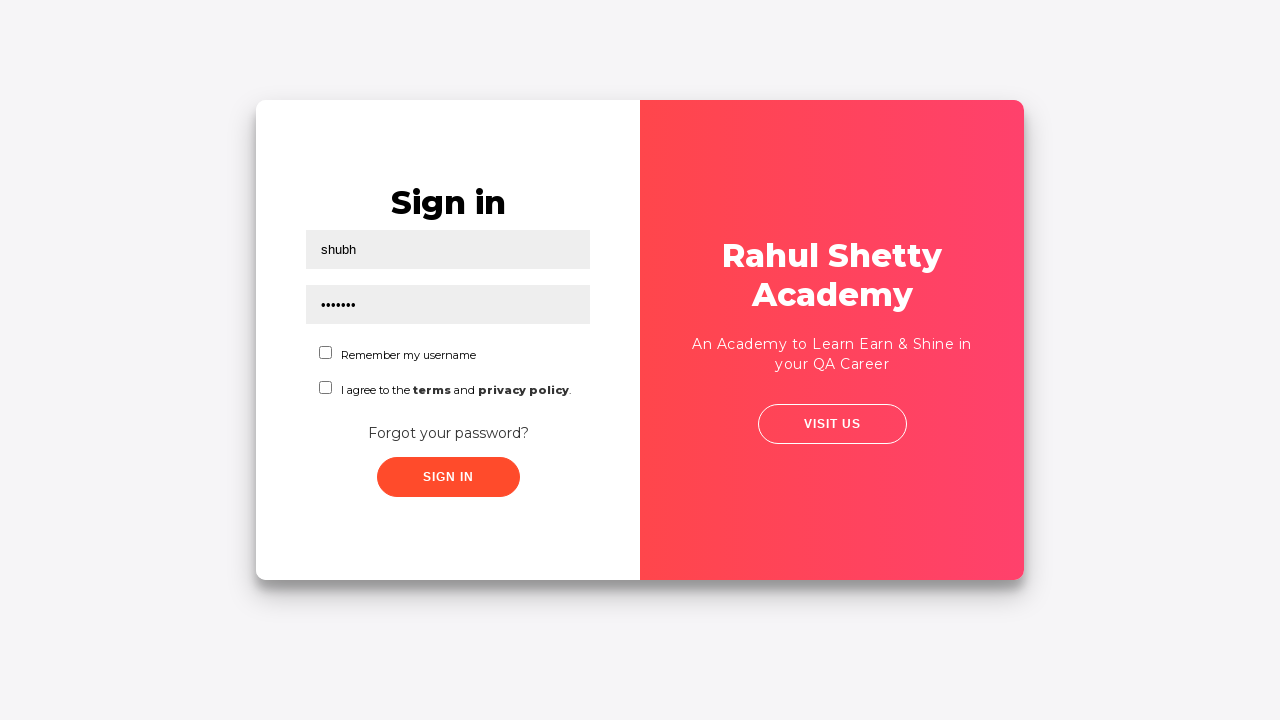

Clicked 'Forgot your password?' link at (448, 433) on text=Forgot your password?
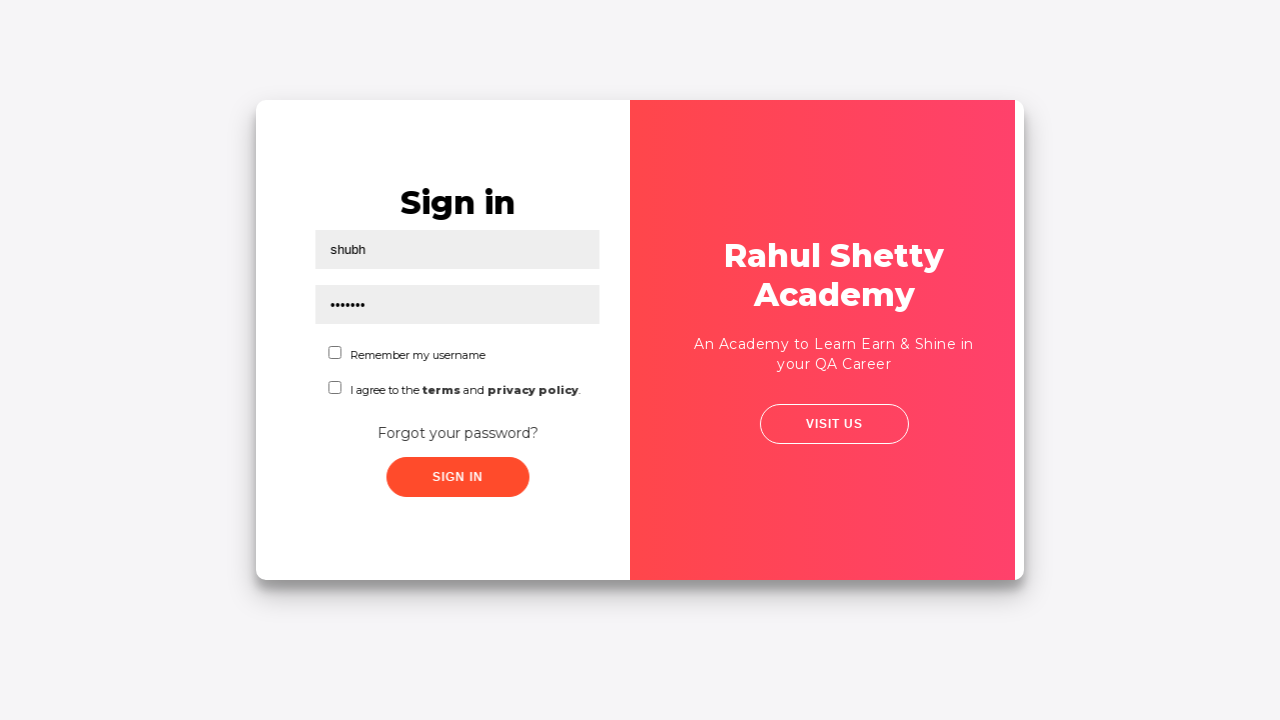

Waited for password reset form to load
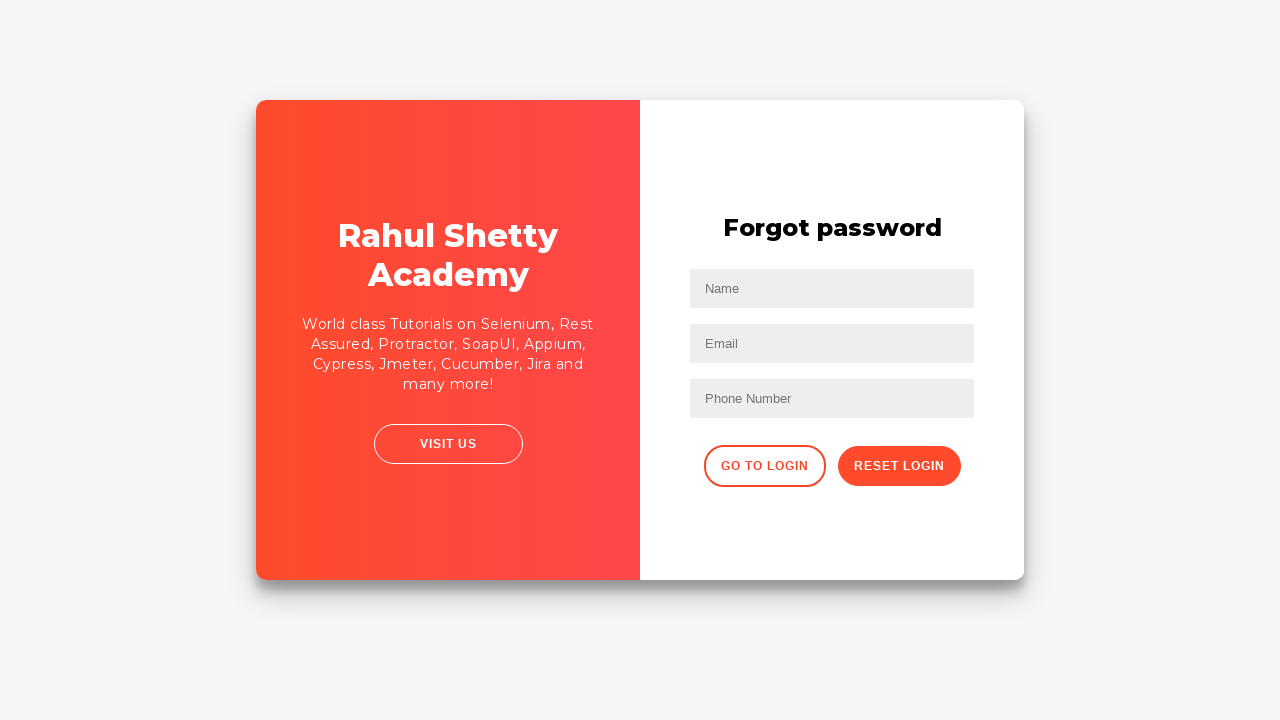

Filled name field with 'shubh' in password reset form on input[placeholder='Name']
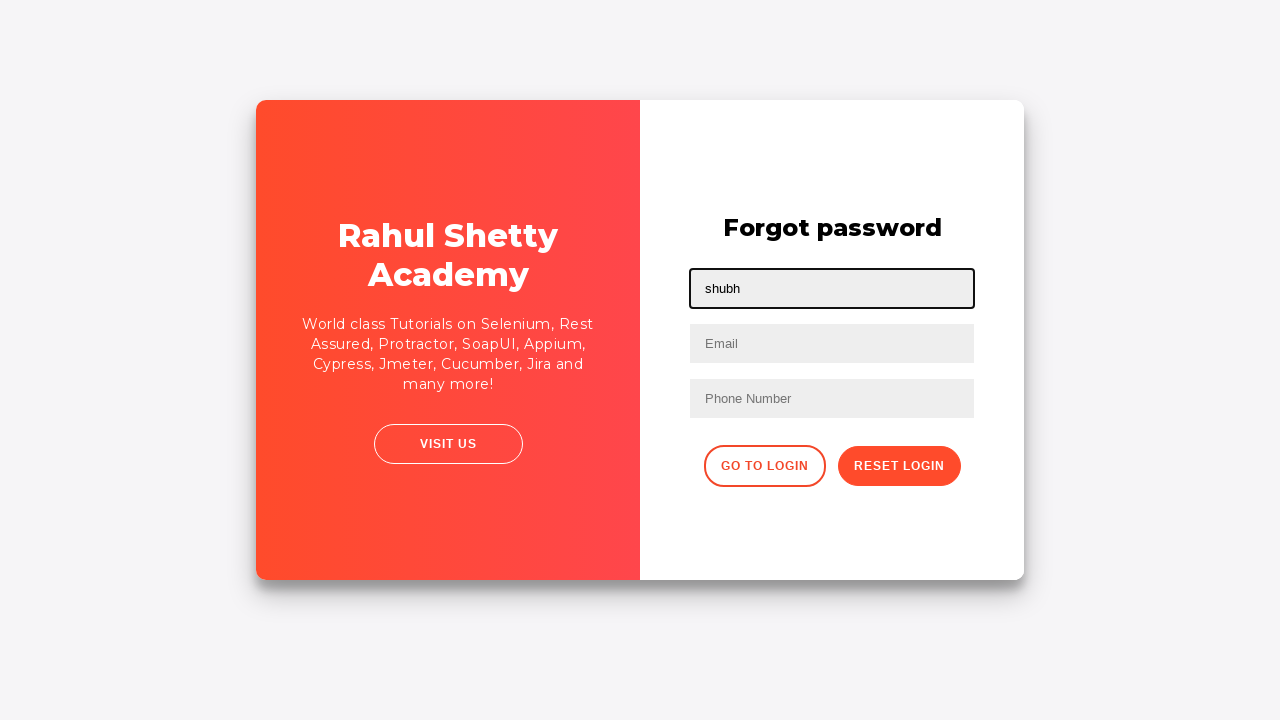

Filled email field with 'shubh@yopmail.com' in password reset form on //input[@placeholder='Email']
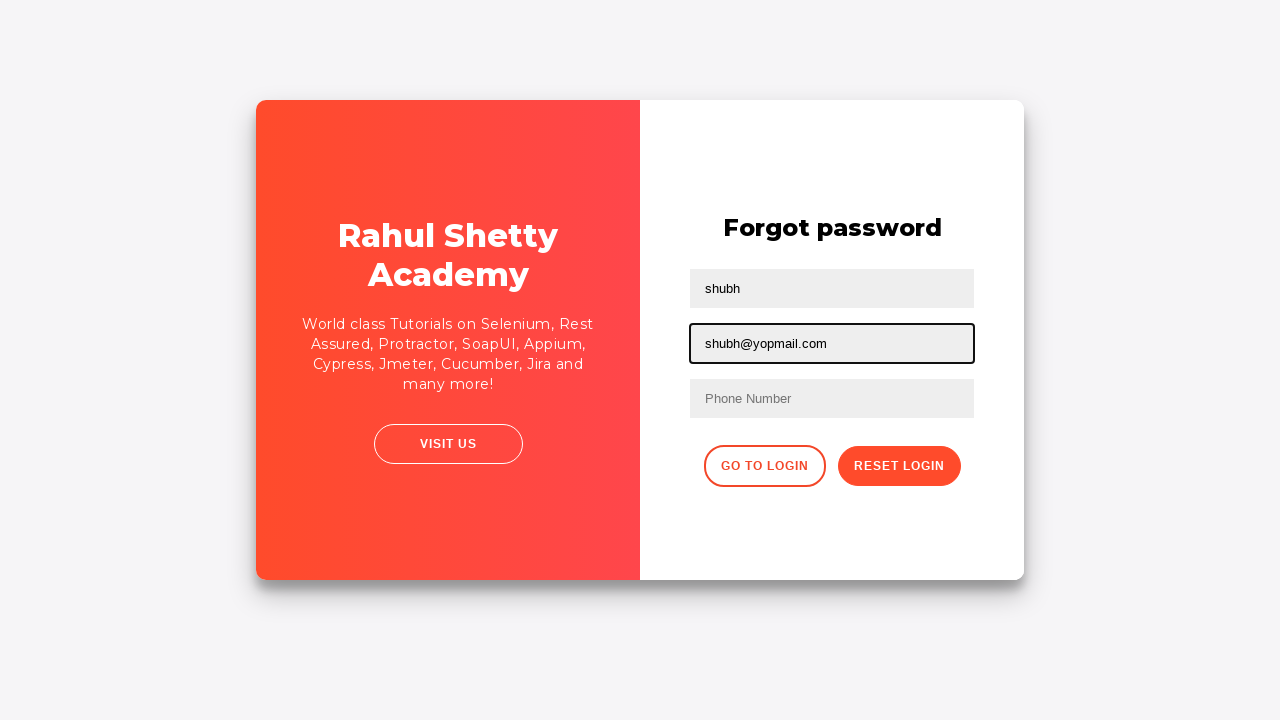

Cleared the third text input field on input[type='text']:nth-child(3)
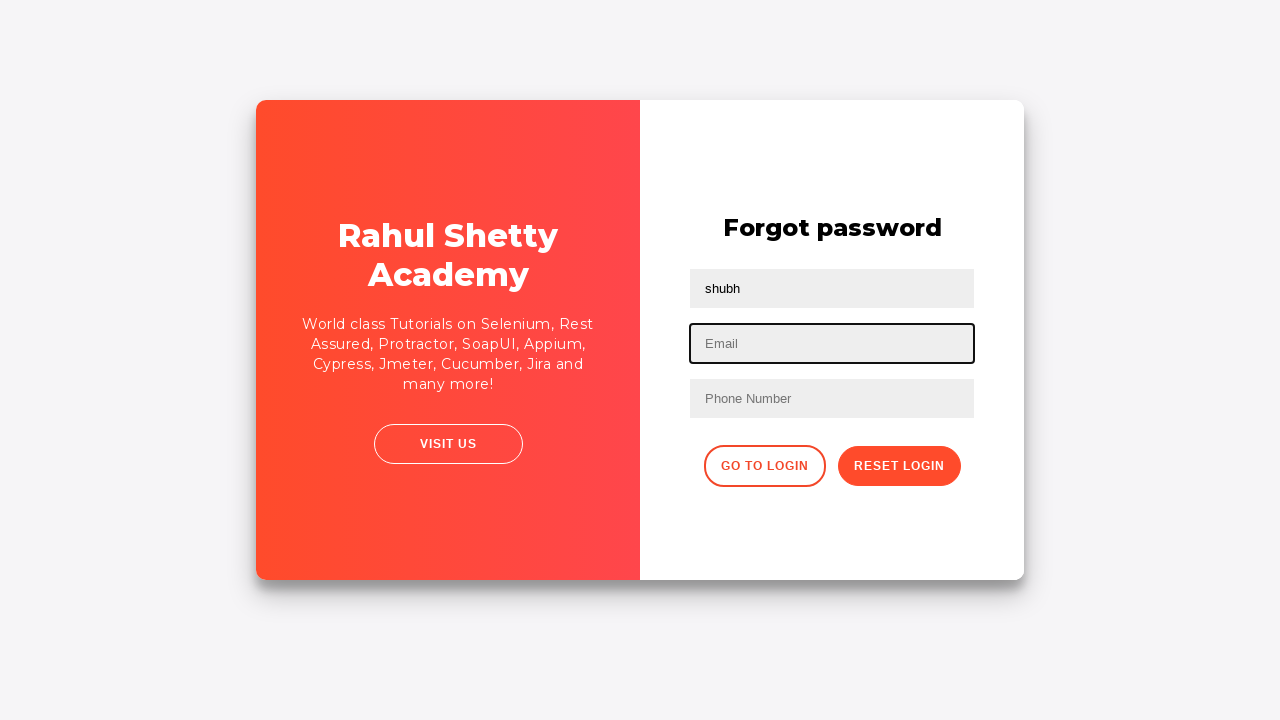

Filled third text input field with 'test@yopmail.com' on input[type='text']:nth-child(3)
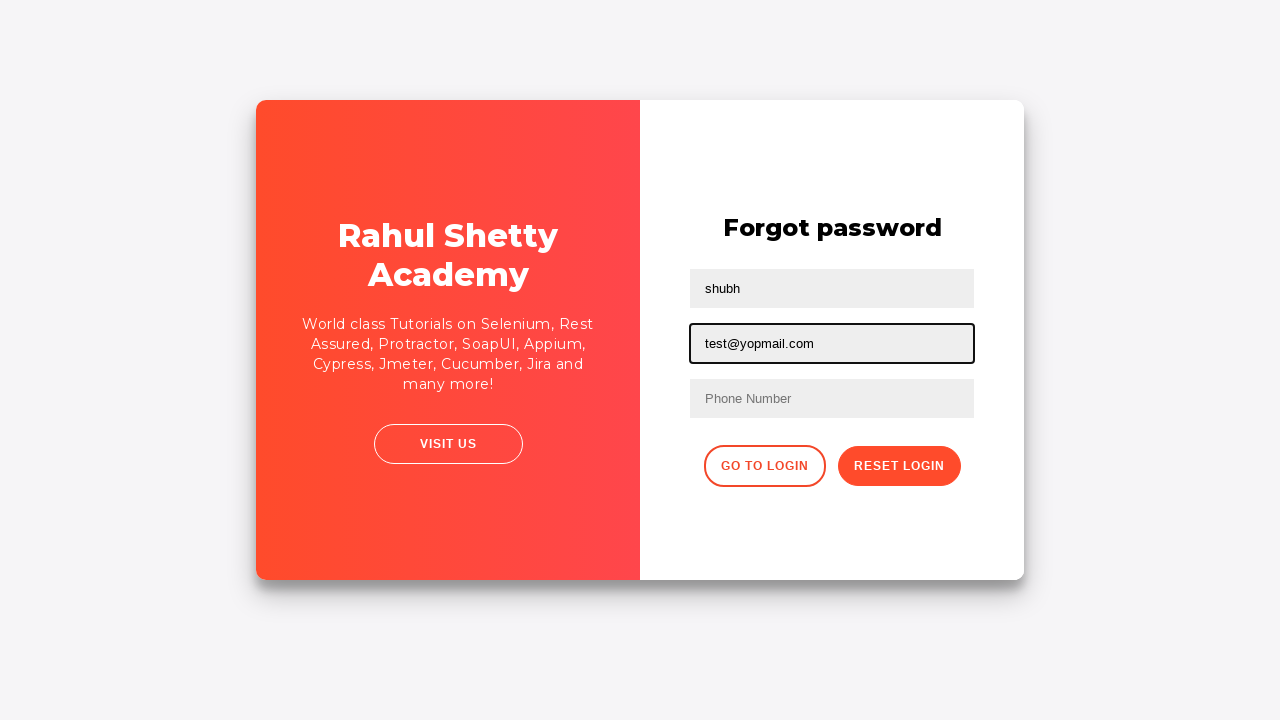

Filled phone number field with '7878787878' on //input[@placeholder='Phone Number']
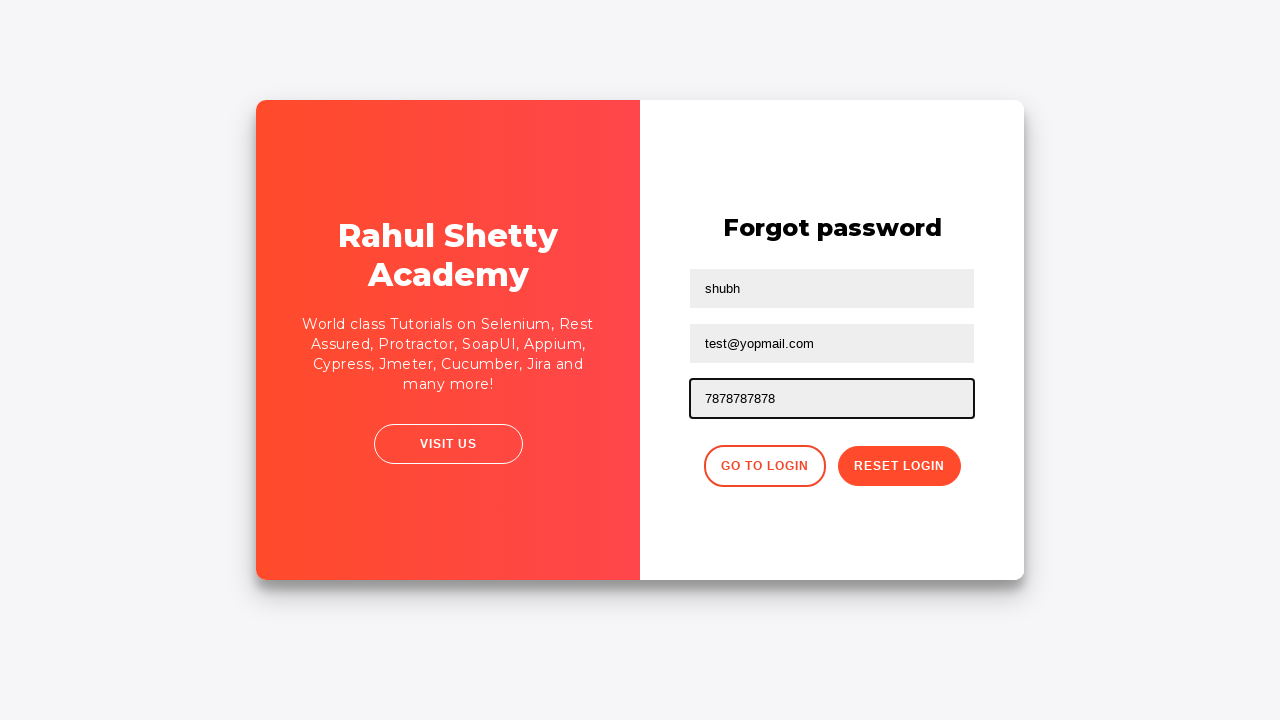

Clicked reset password button to submit form at (899, 466) on .reset-pwd-btn
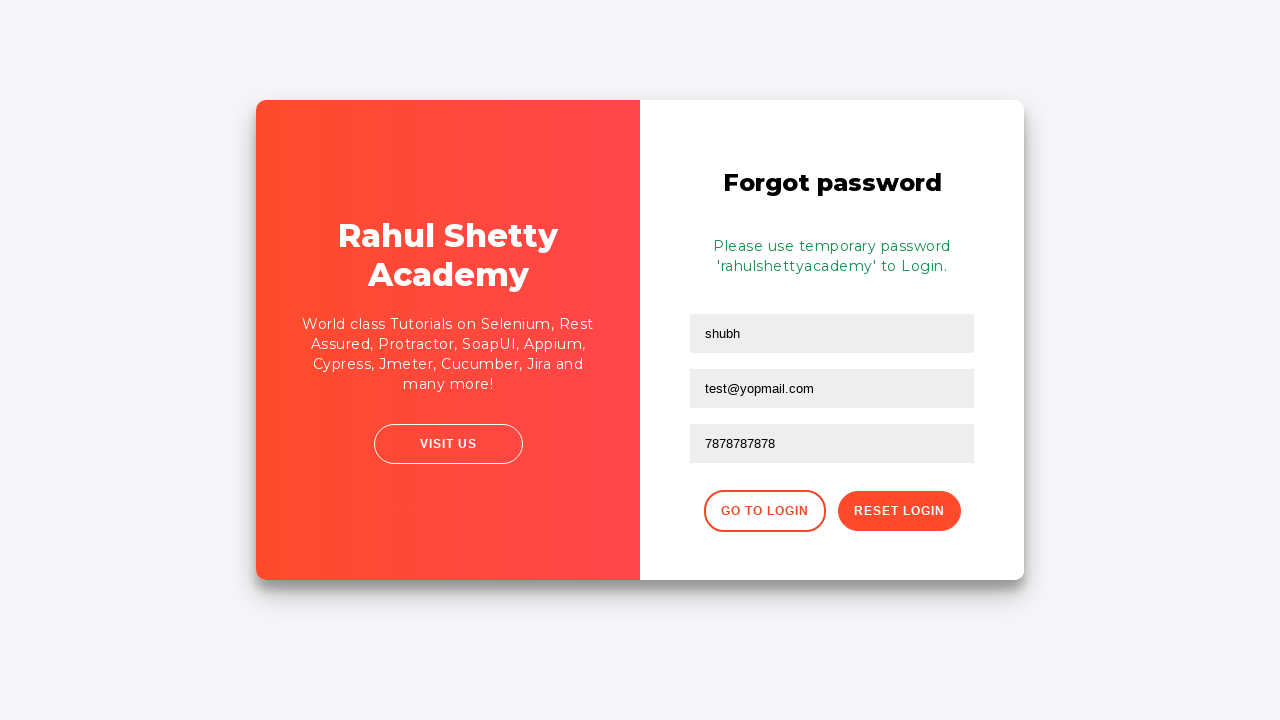

Password reset confirmation message appeared
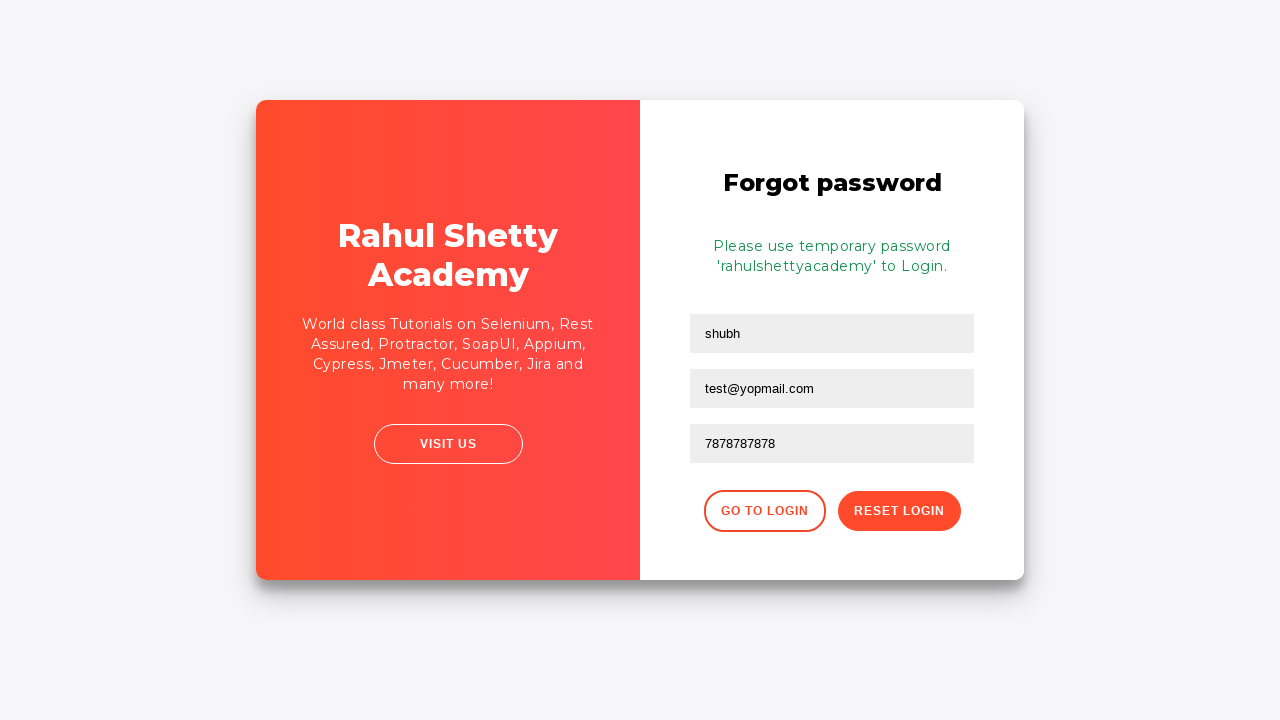

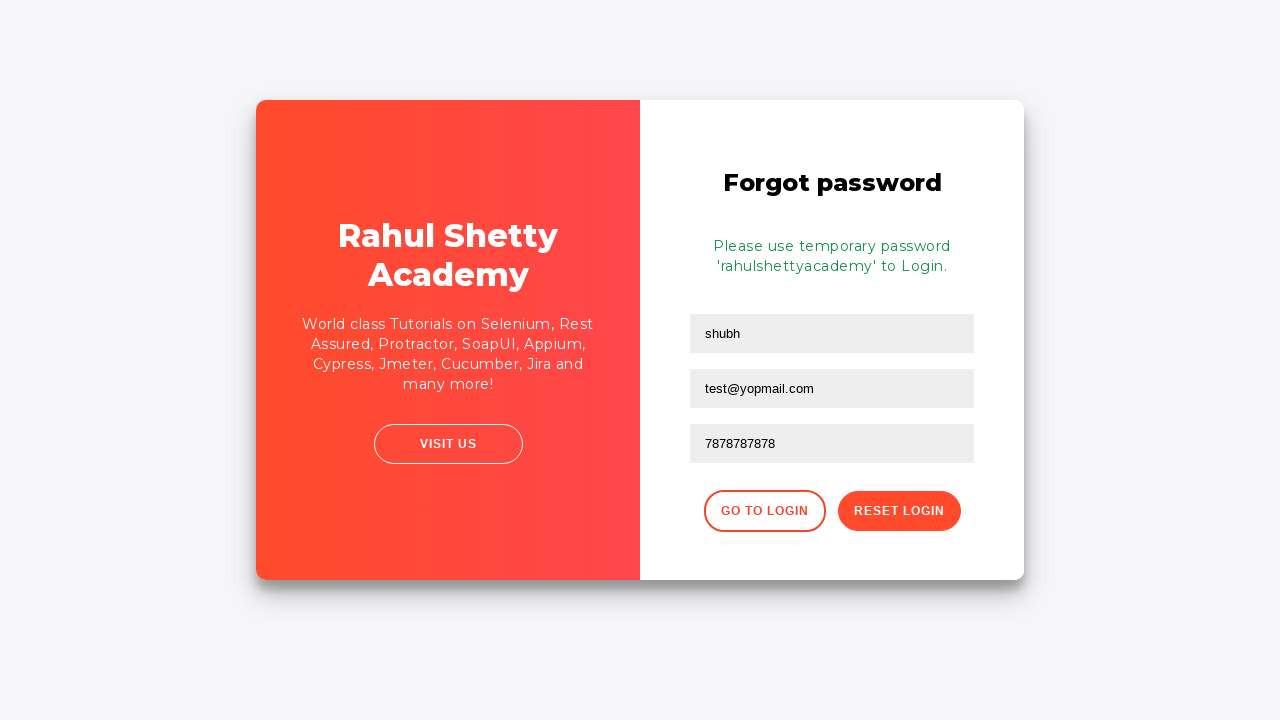